Tests file upload functionality by selecting a file and clicking the upload button on a test website

Starting URL: https://the-internet.herokuapp.com/upload

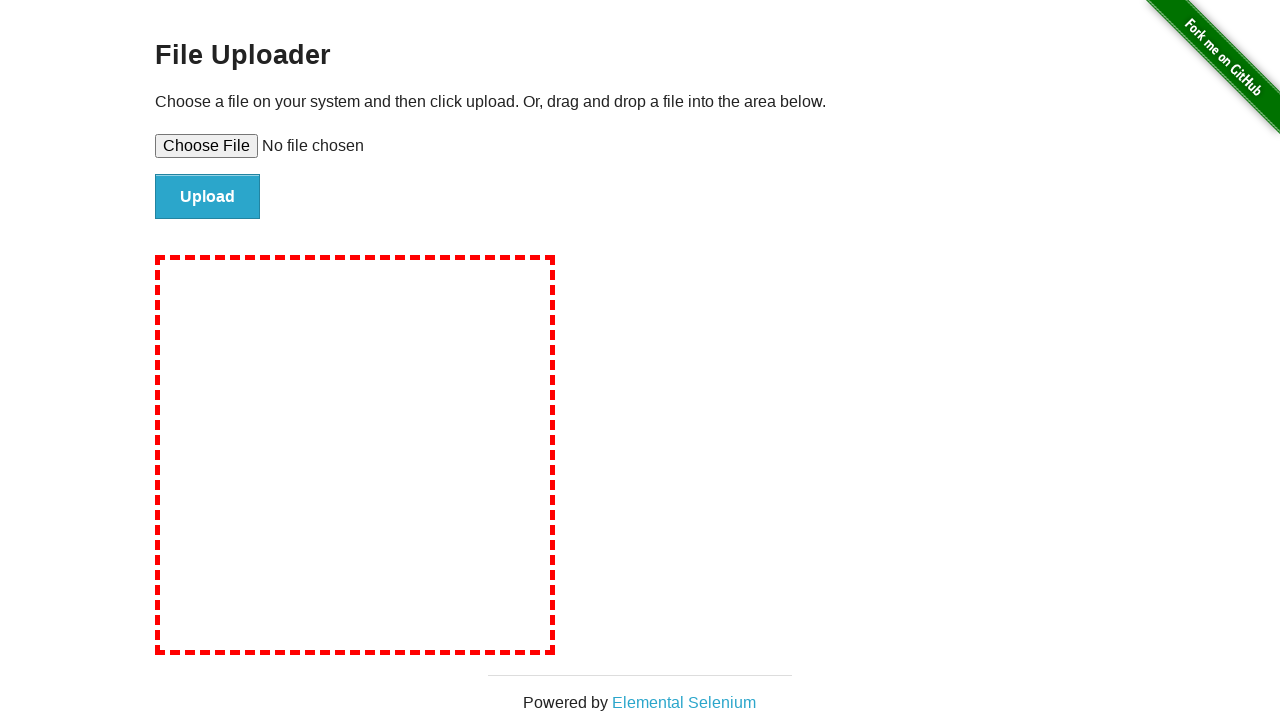

Selected test file for upload
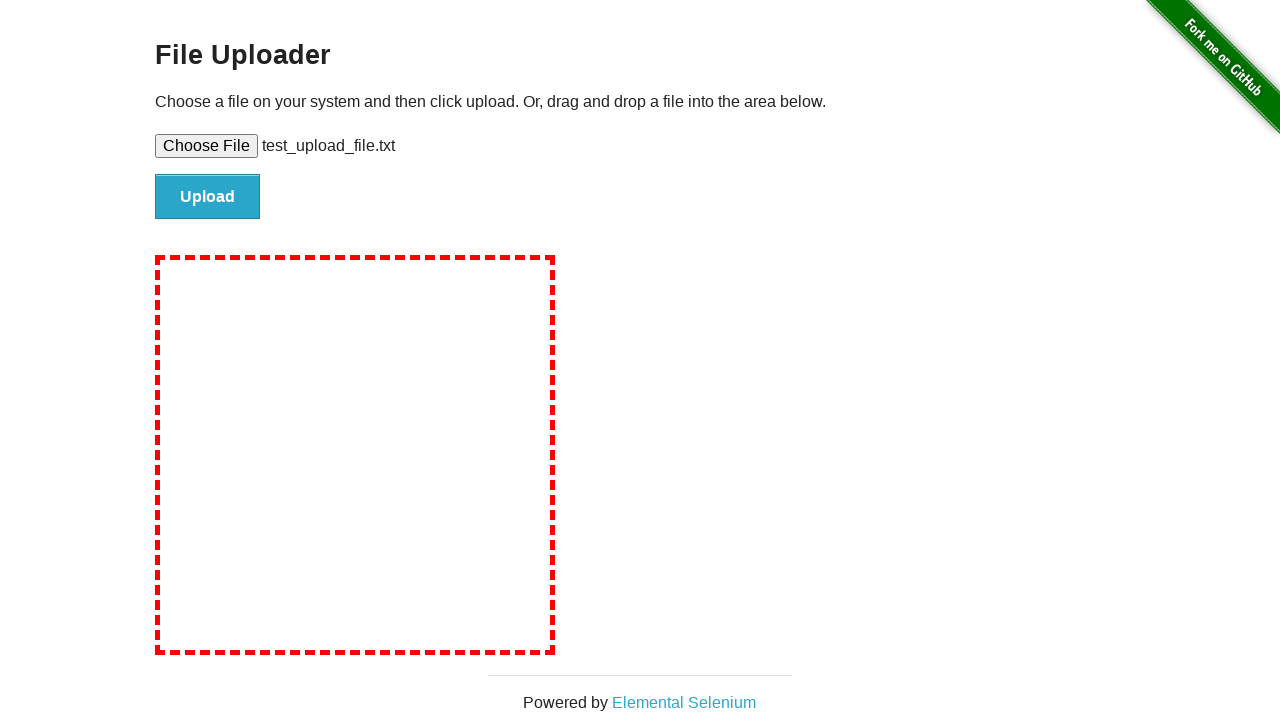

Clicked upload button to submit file at (208, 197) on #file-submit
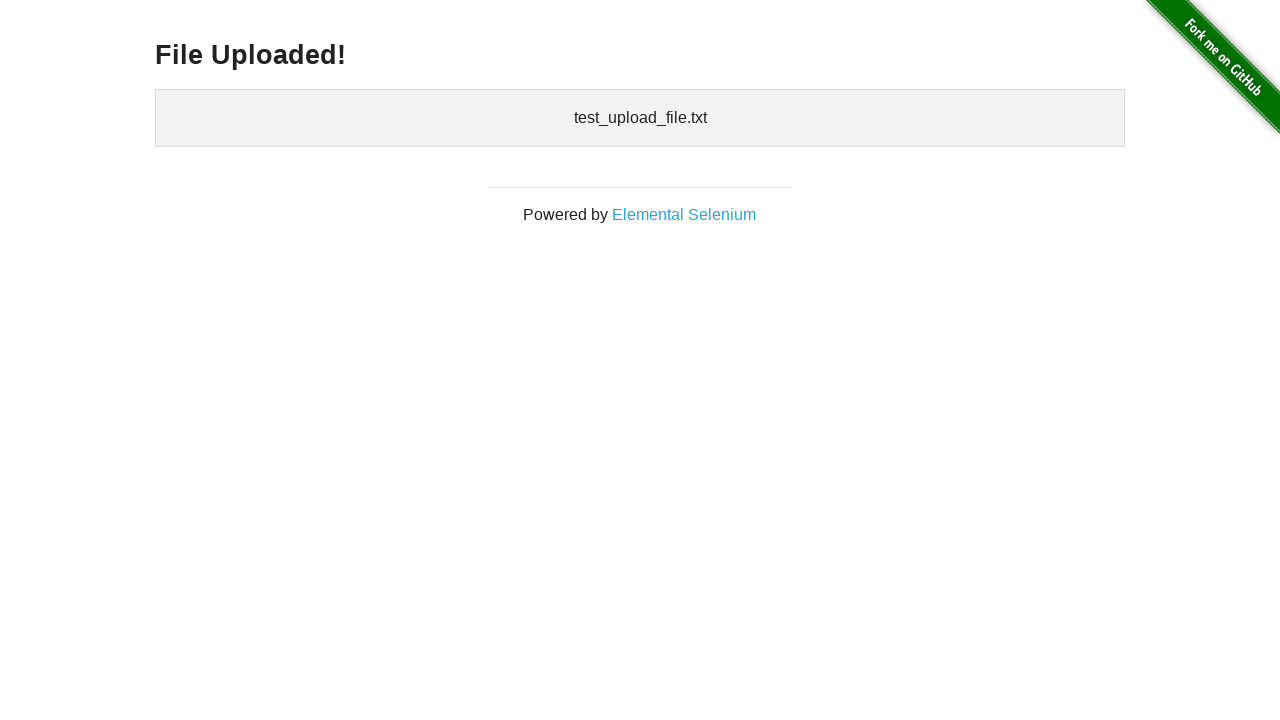

Upload confirmation page loaded
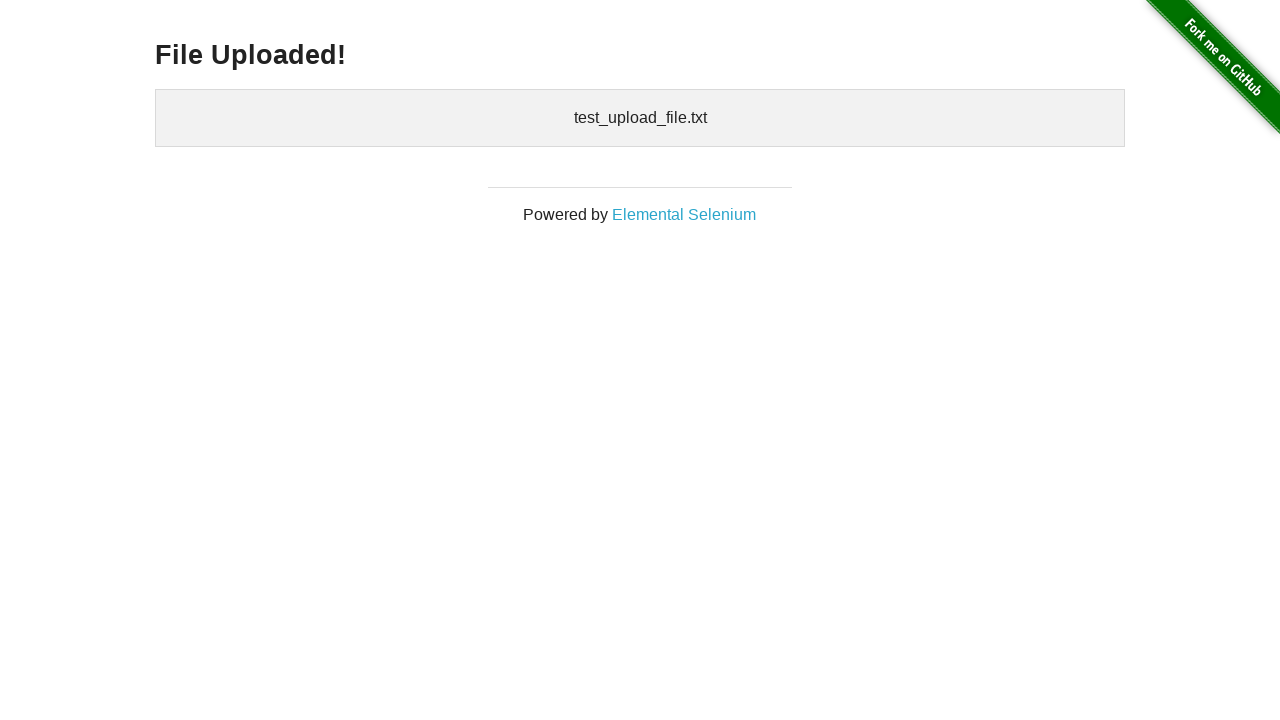

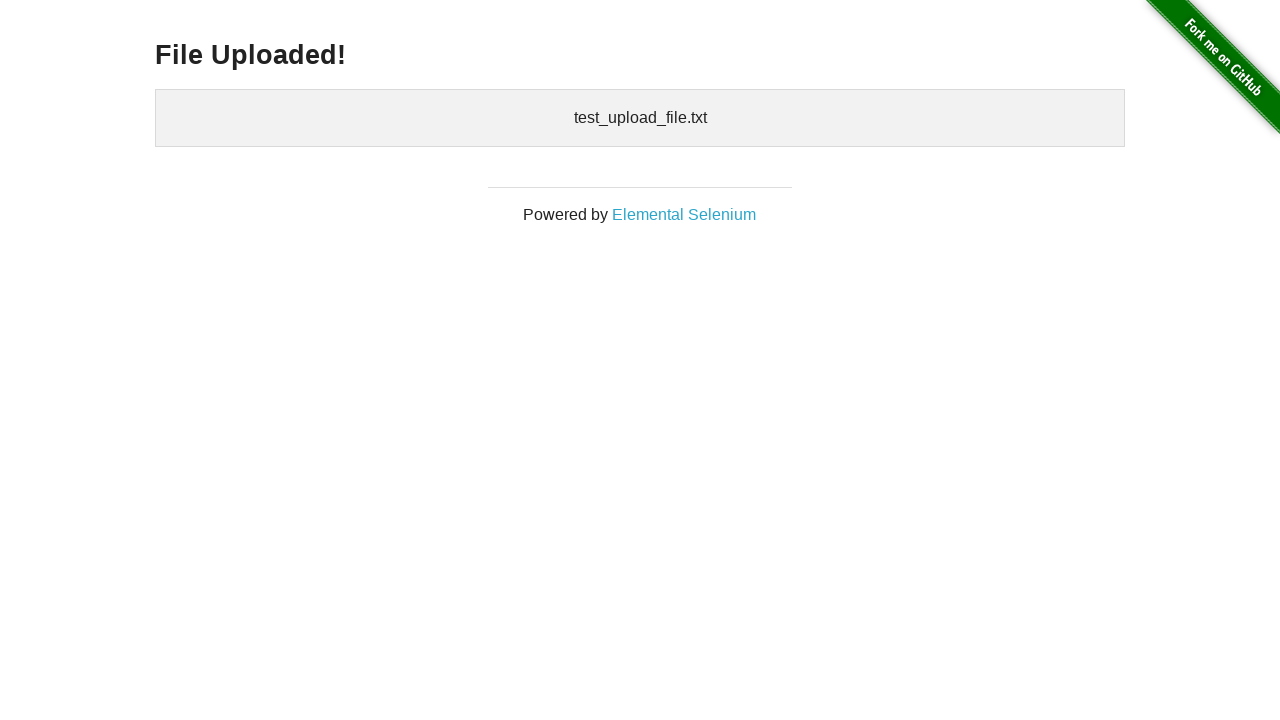